Tests passenger dropdown functionality by clicking to open the dropdown, incrementing the adult count 4 times using a loop, then closing the dropdown and verifying the count shows "5 Adult"

Starting URL: https://rahulshettyacademy.com/dropdownsPractise/

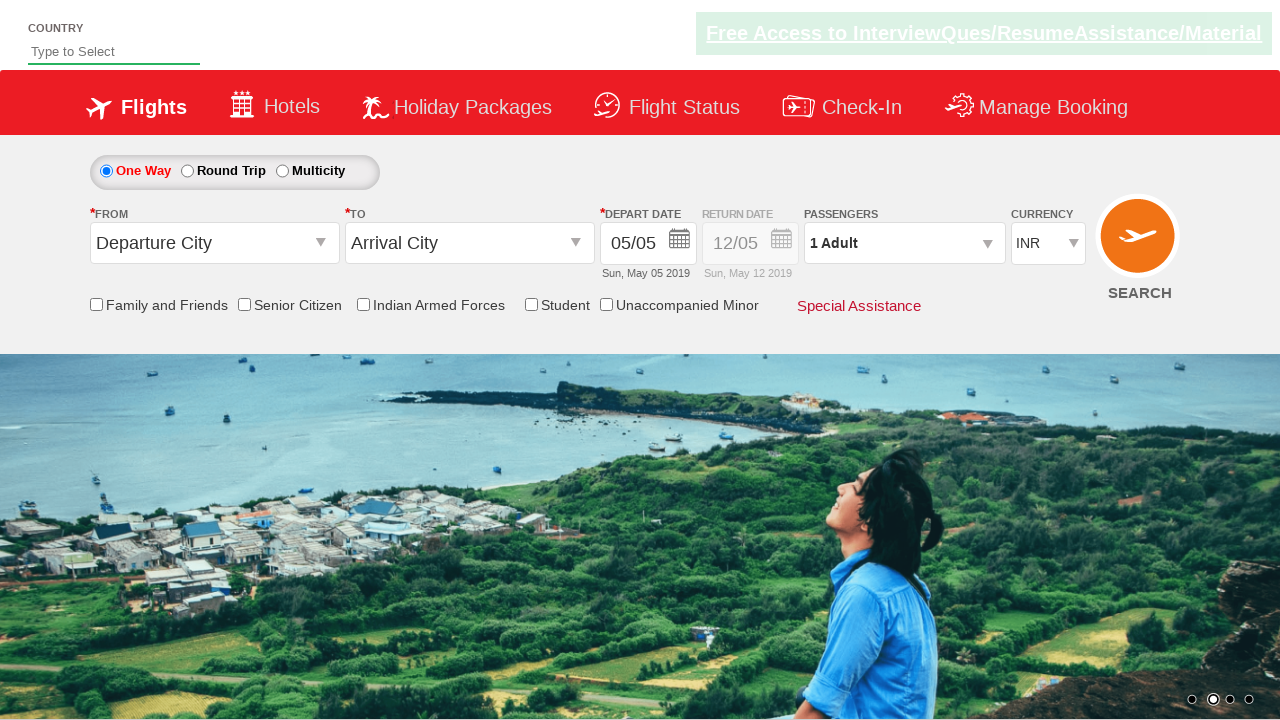

Clicked on passenger info dropdown to open it at (904, 243) on #divpaxinfo
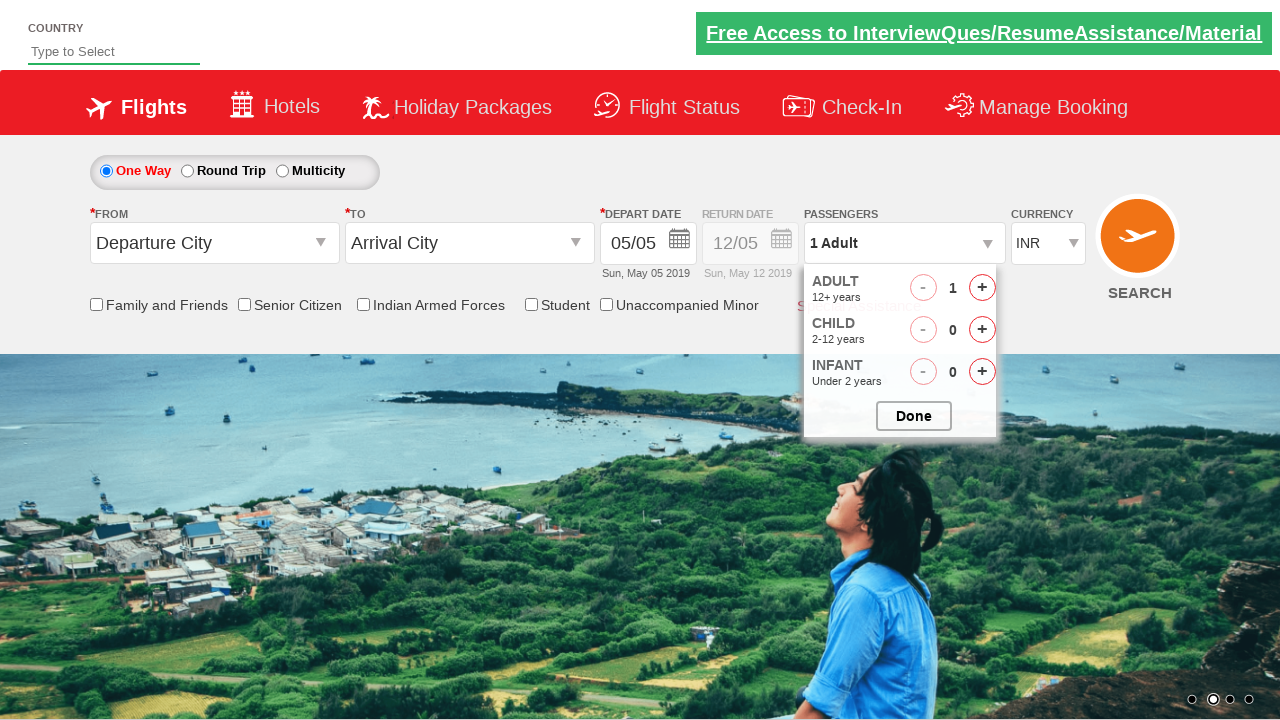

Waited 1 second for dropdown to be visible
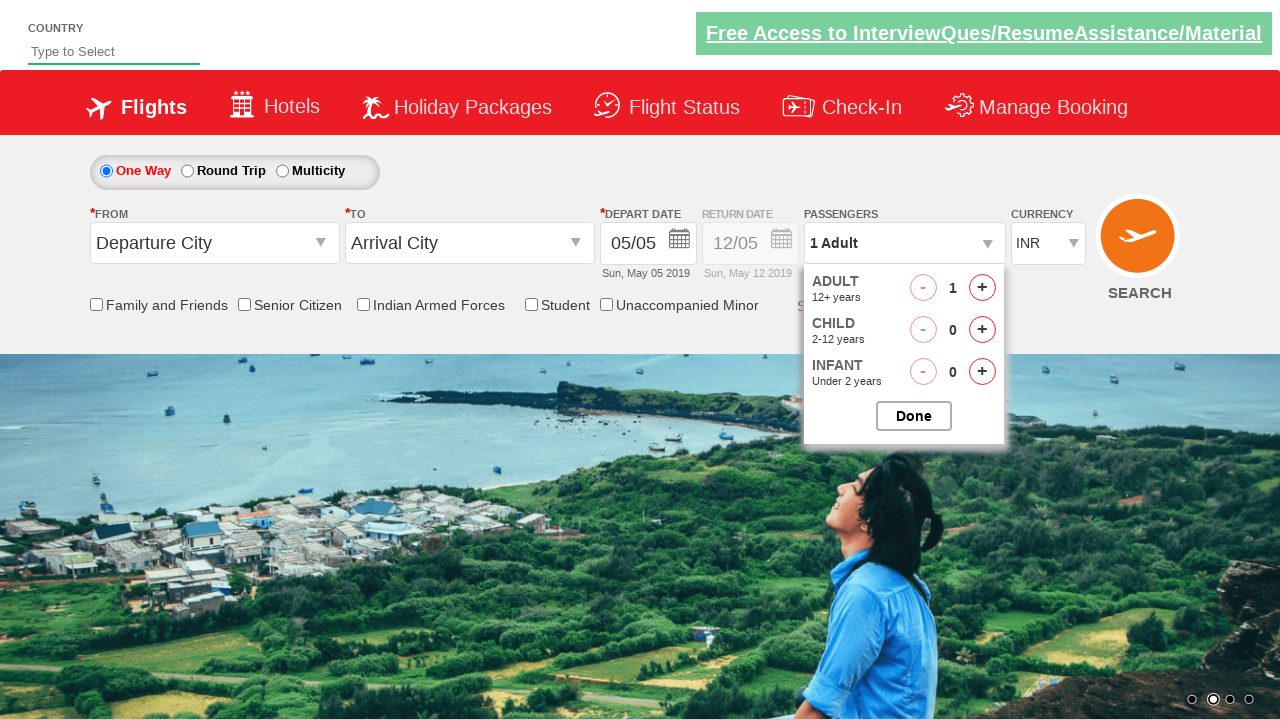

Incremented adult count (iteration 1 of 4) at (982, 288) on #hrefIncAdt
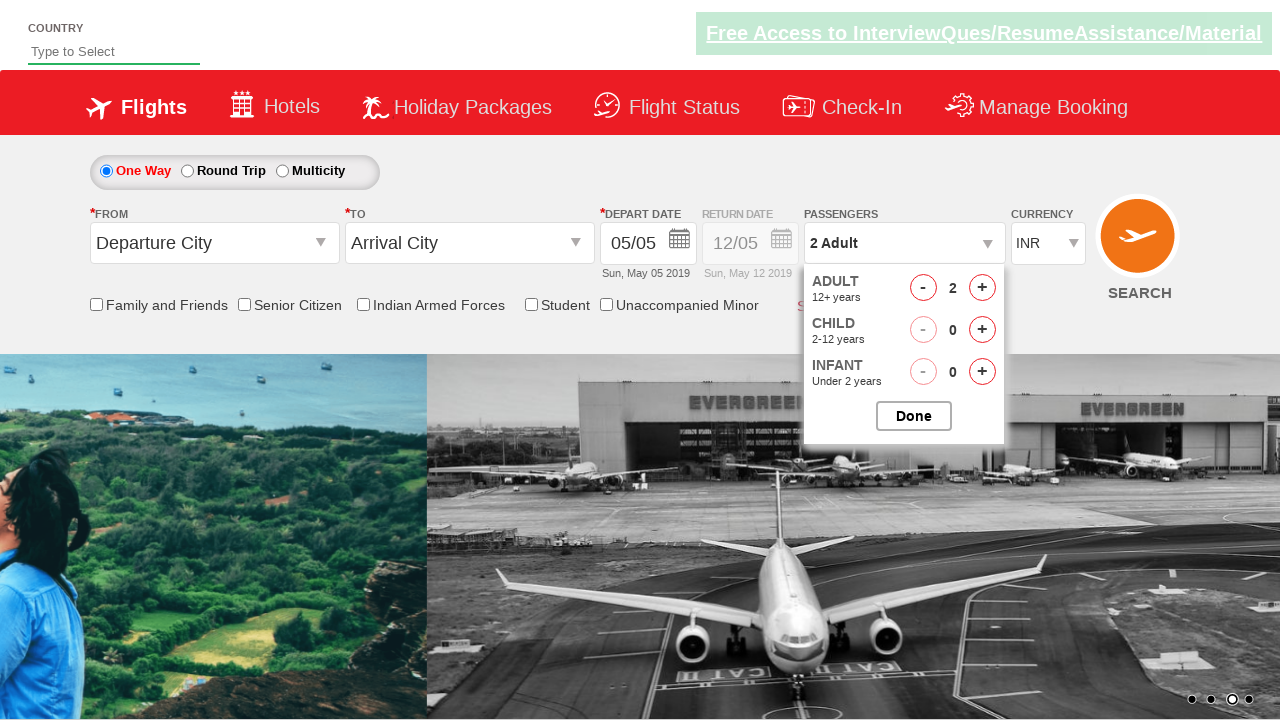

Incremented adult count (iteration 2 of 4) at (982, 288) on #hrefIncAdt
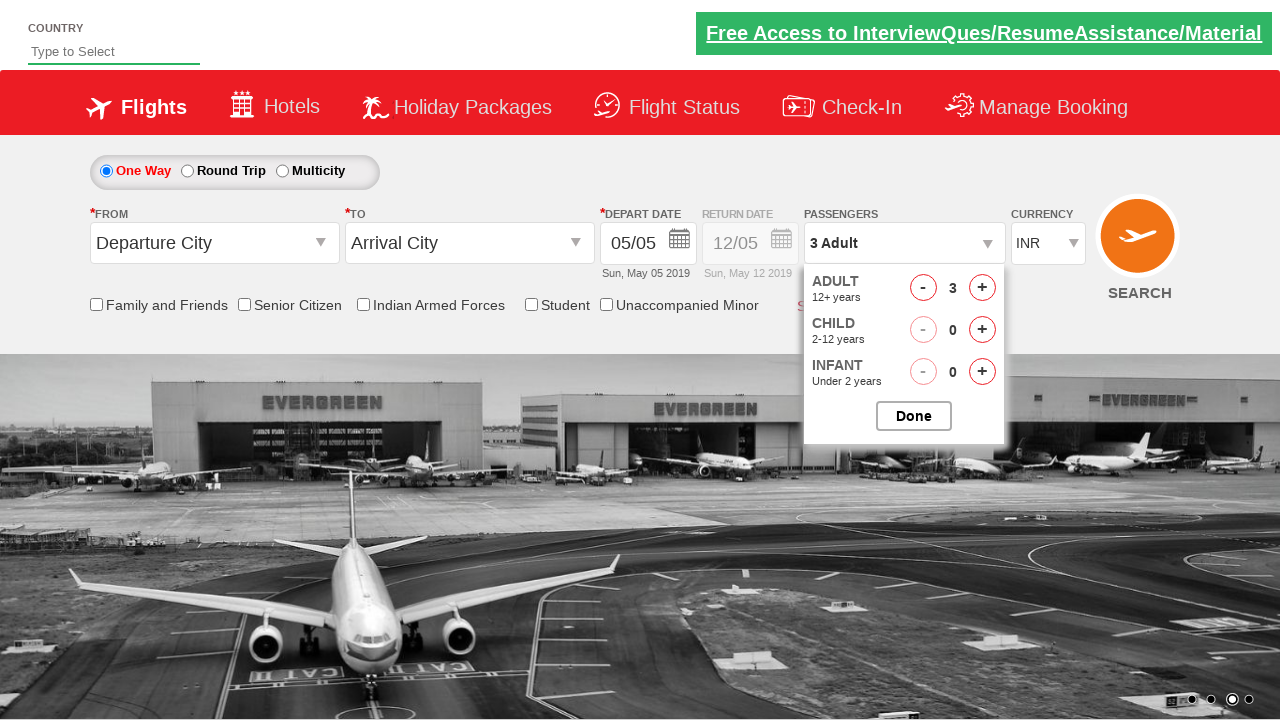

Incremented adult count (iteration 3 of 4) at (982, 288) on #hrefIncAdt
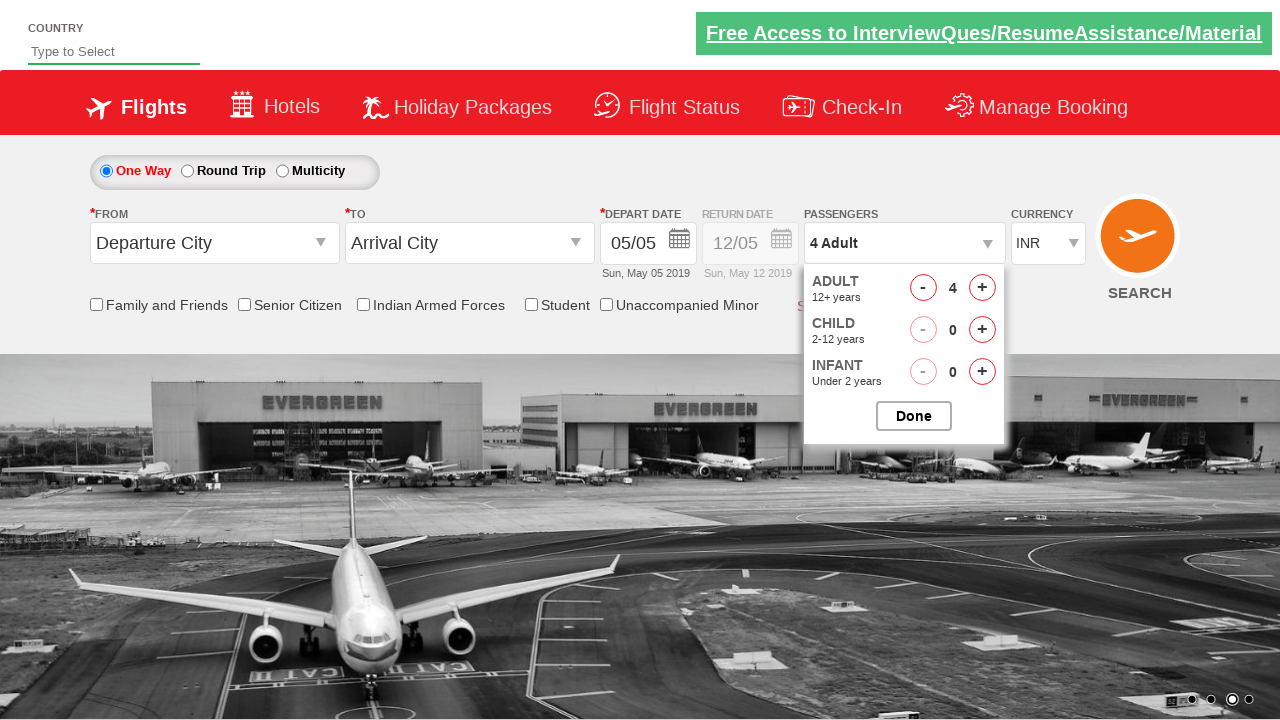

Incremented adult count (iteration 4 of 4) at (982, 288) on #hrefIncAdt
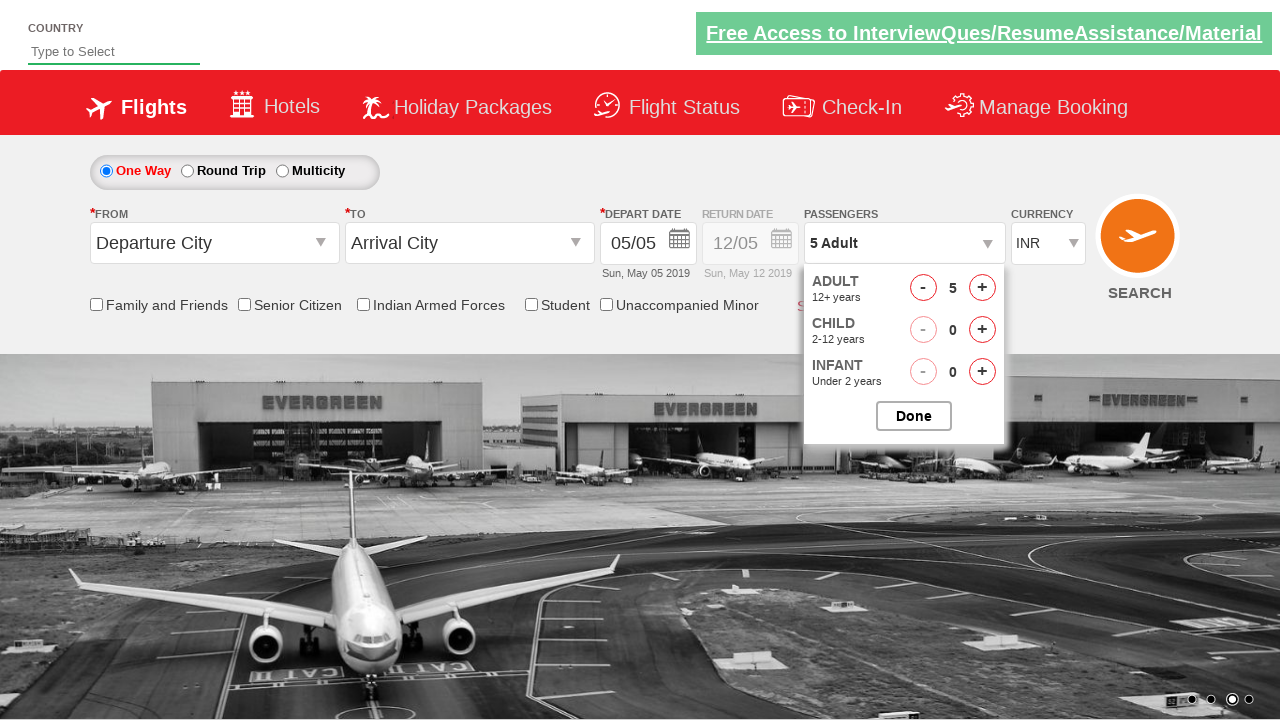

Closed the passenger options dropdown at (914, 416) on #btnclosepaxoption
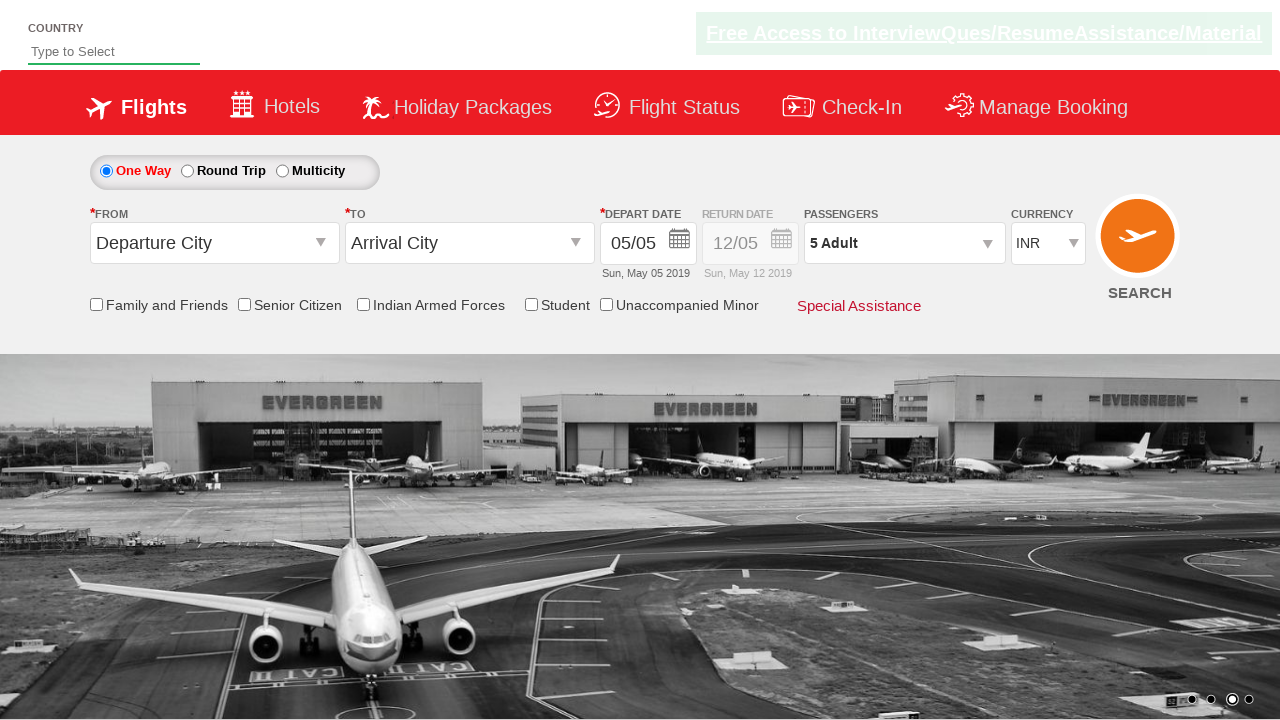

Retrieved passenger count text from dropdown
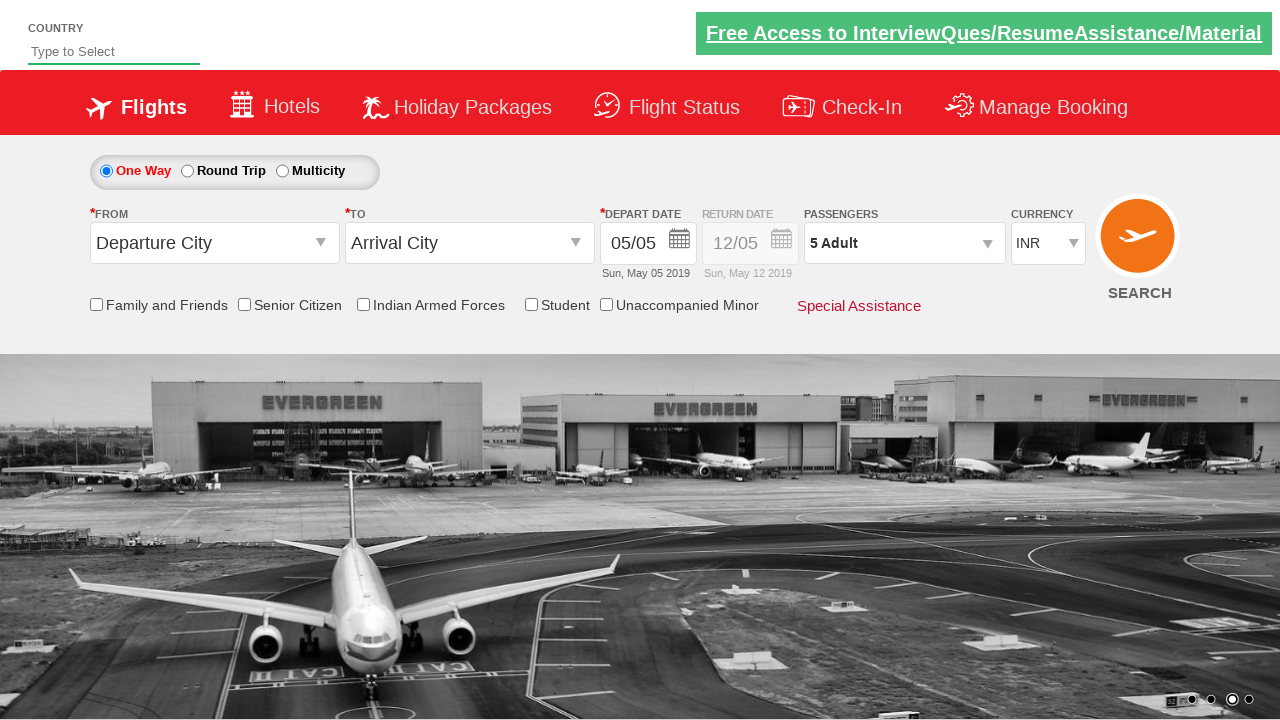

Verified passenger count displays '5 Adult'
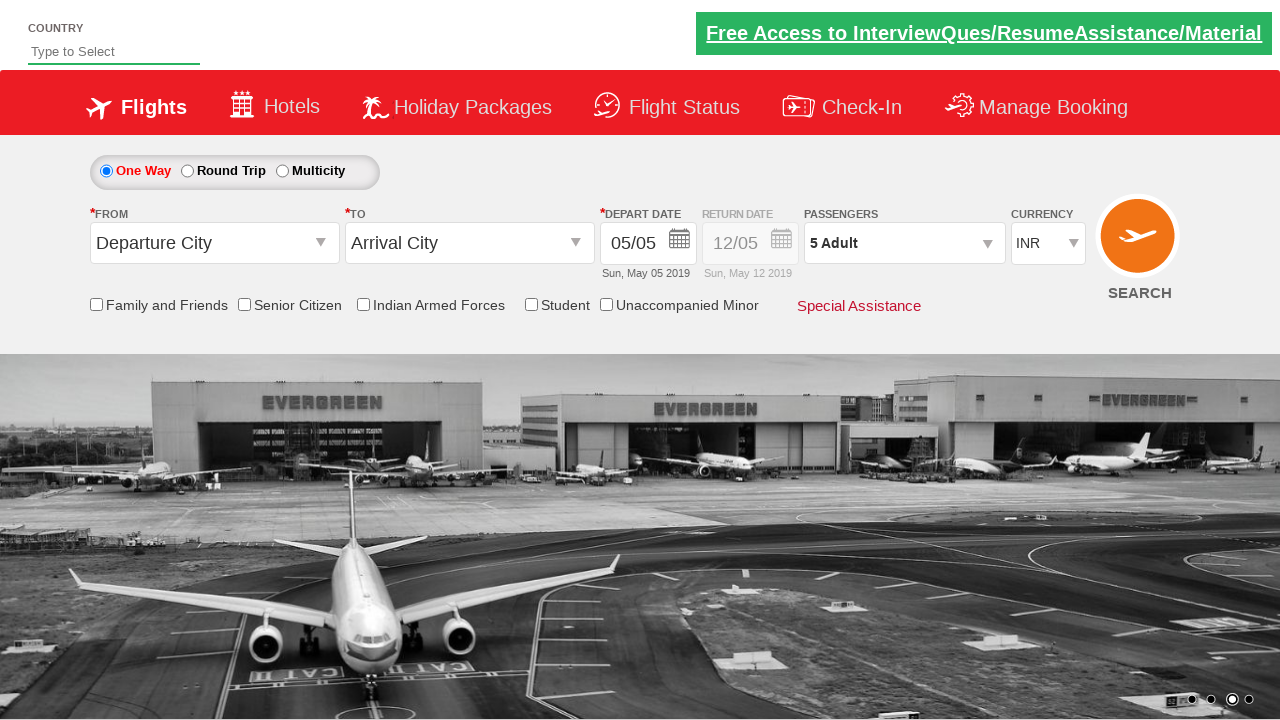

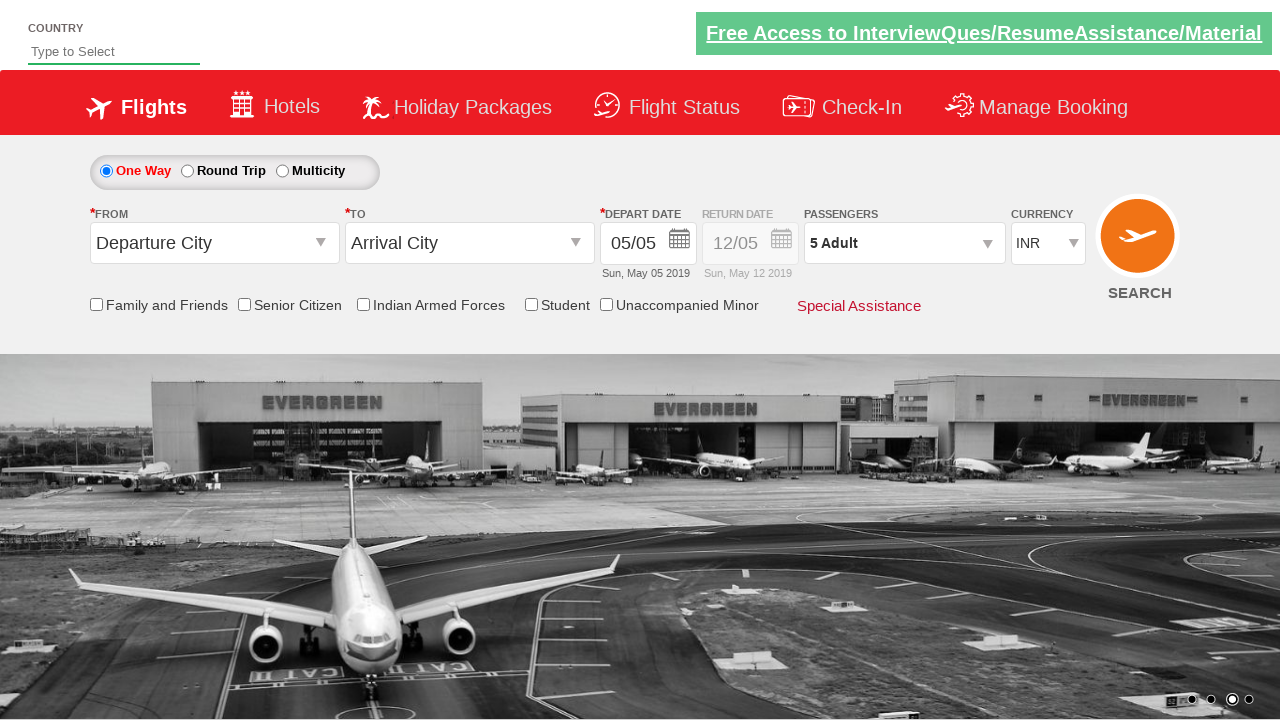